Tests JavaScript alert functionality by entering a name in an input field, clicking an alert button, and verifying the alert text contains the entered name before accepting it.

Starting URL: https://rahulshettyacademy.com/AutomationPractice/

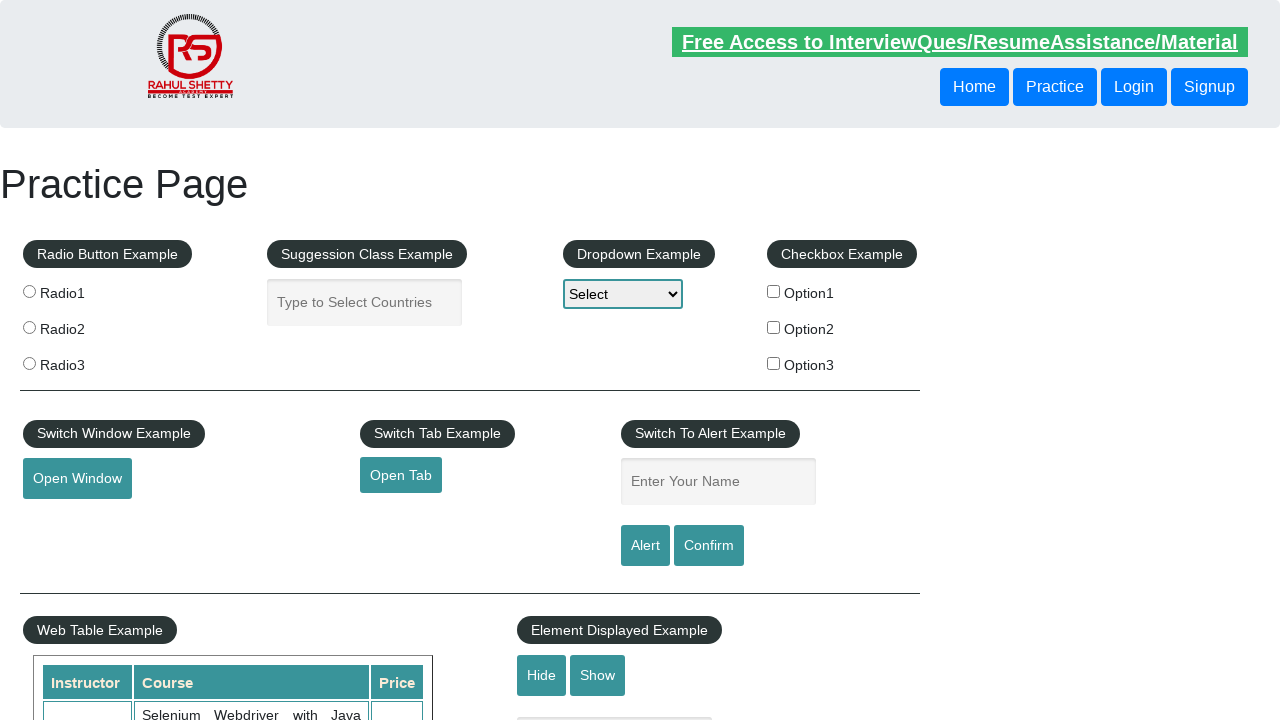

Filled name input field with 'Rahul' on #name
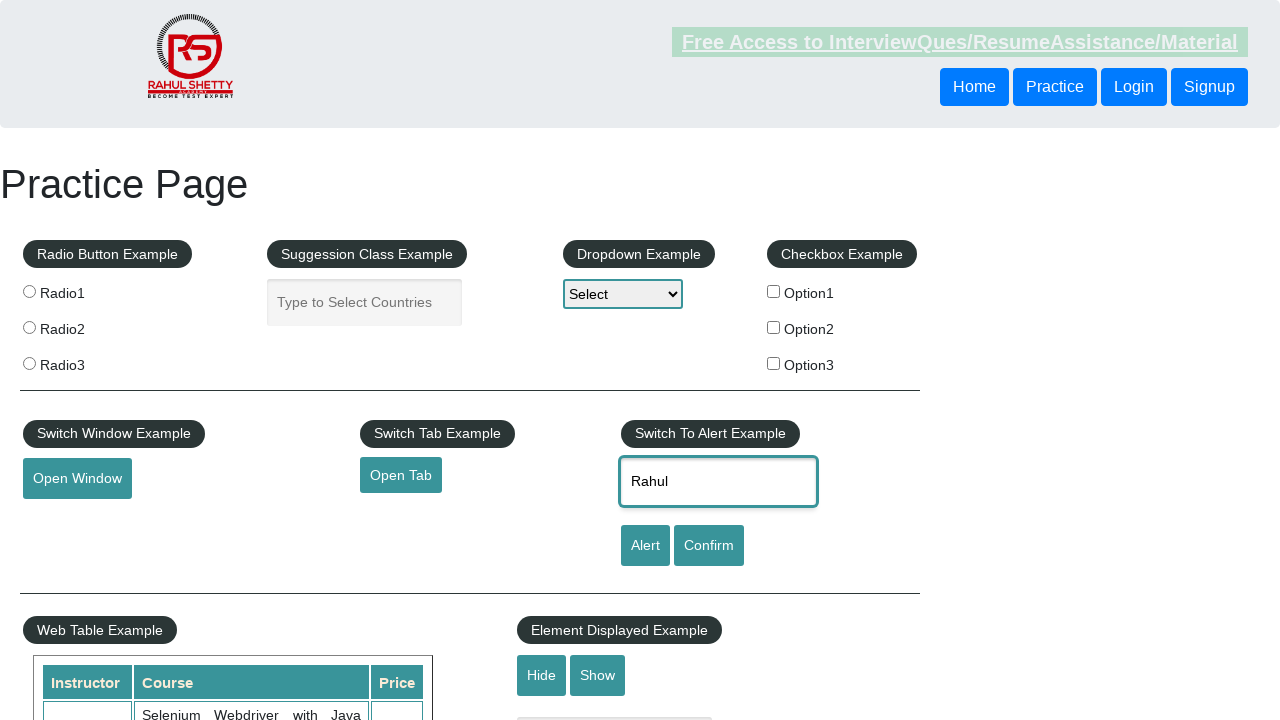

Clicked alert button to trigger JavaScript alert at (645, 546) on #alertbtn
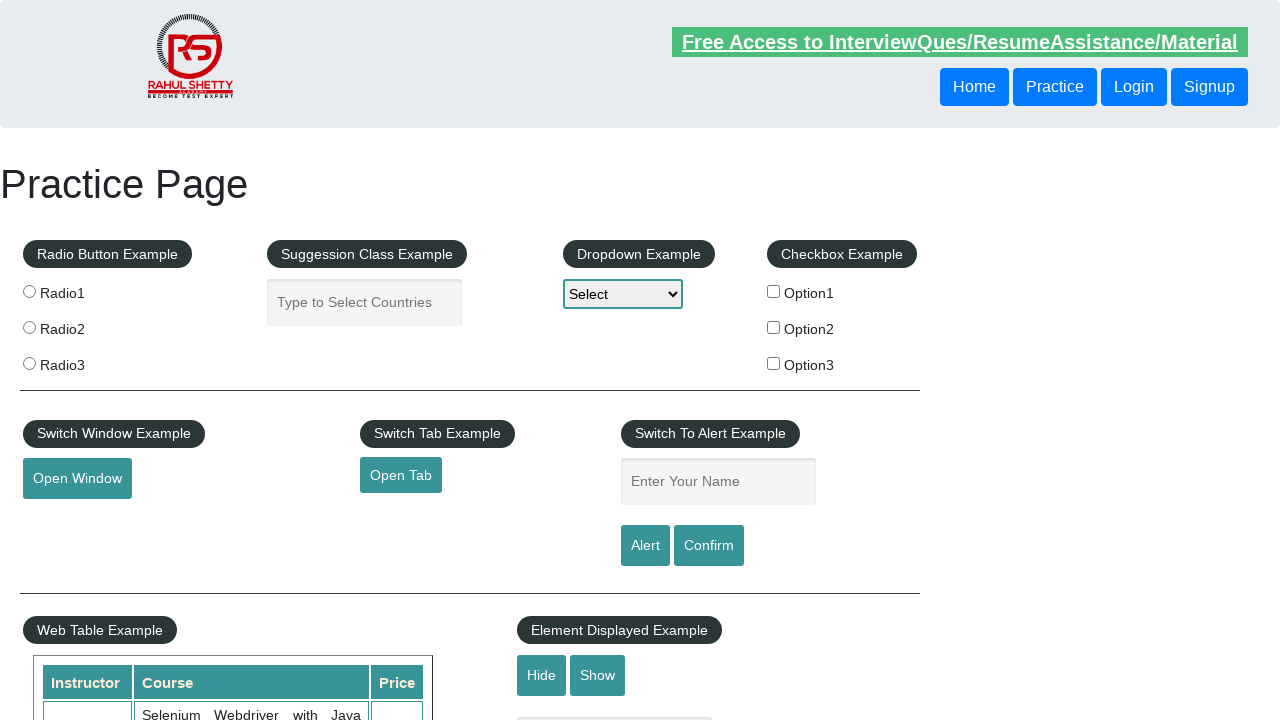

Set up dialog handler to accept alerts
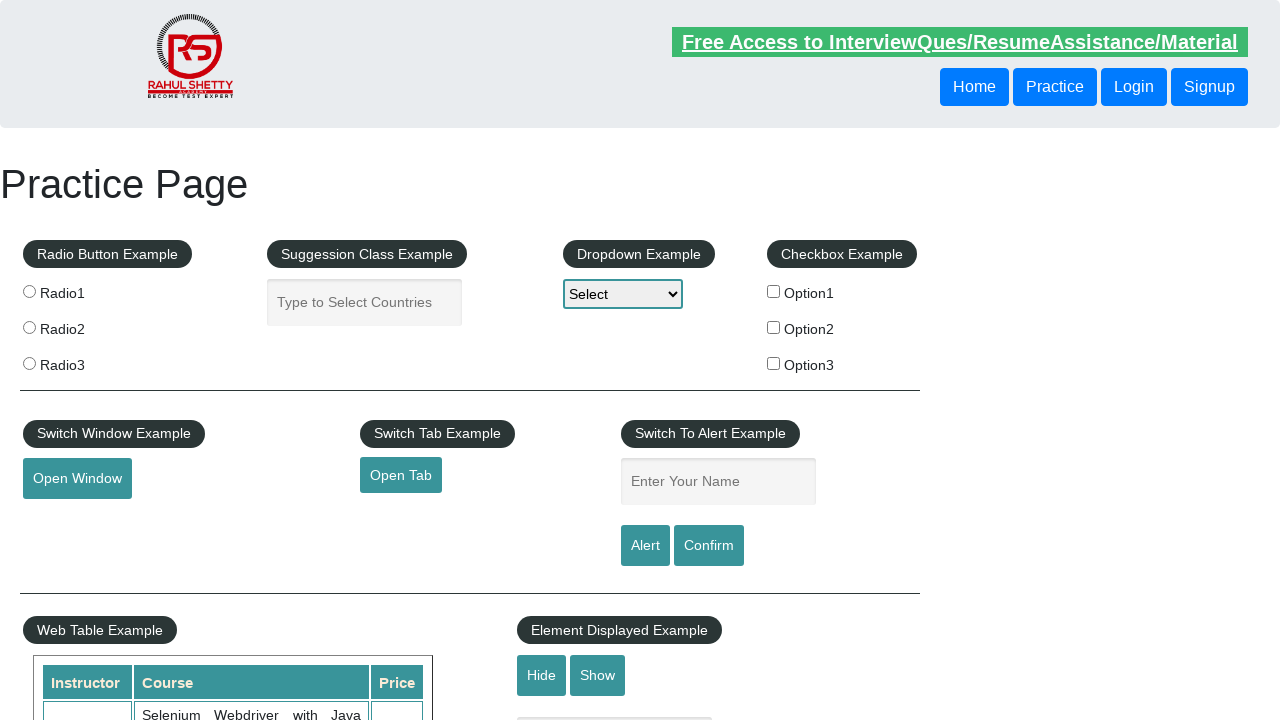

Set up dialog handler to verify alert text and accept
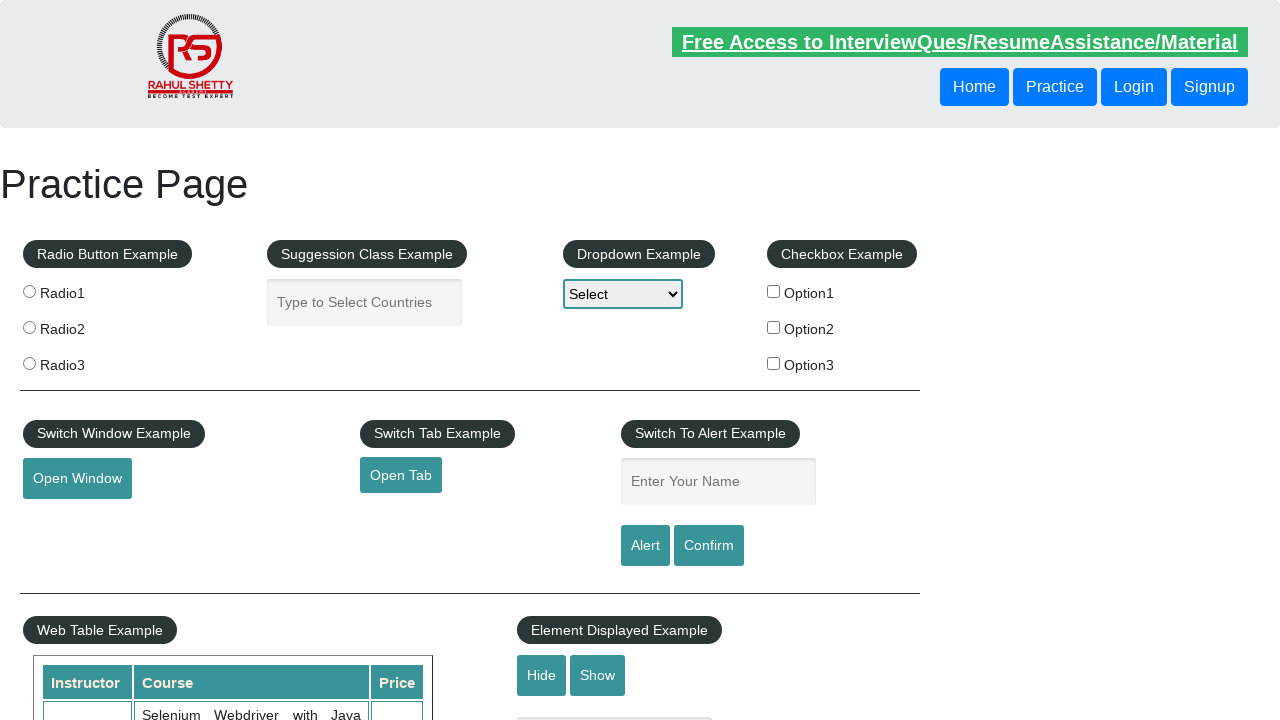

Clicked alert button to trigger dialog with verification at (645, 546) on #alertbtn
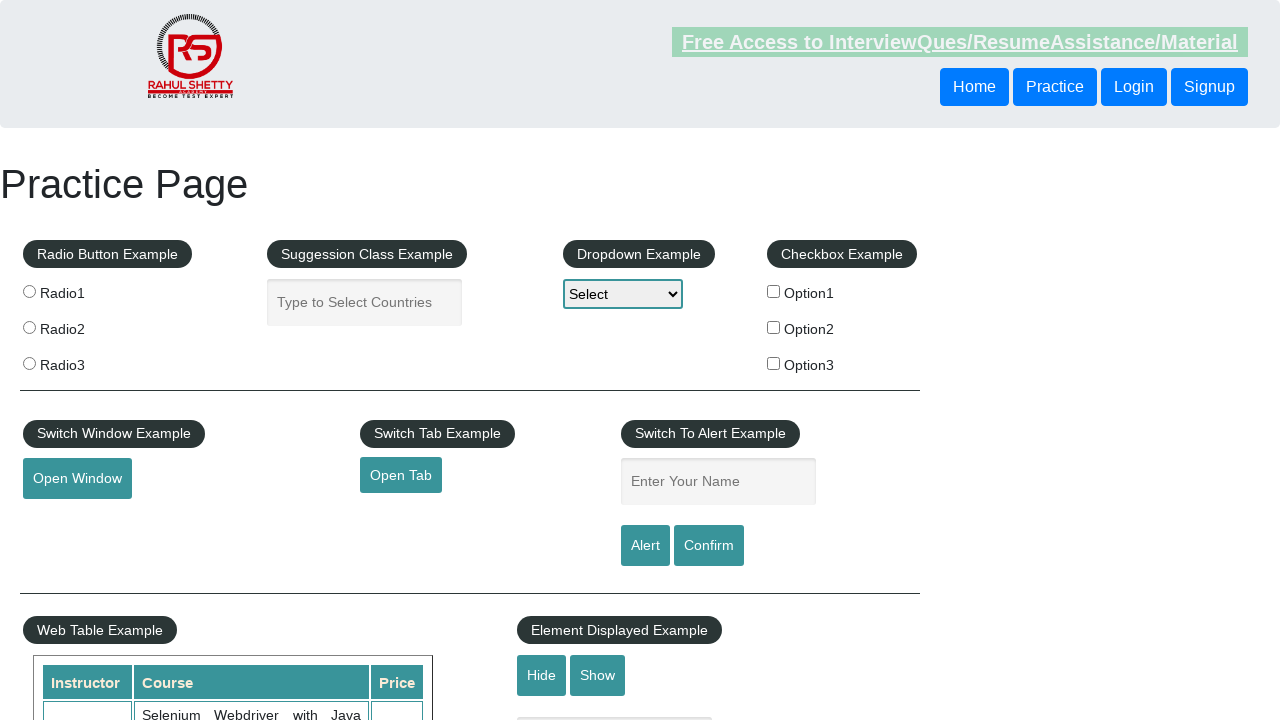

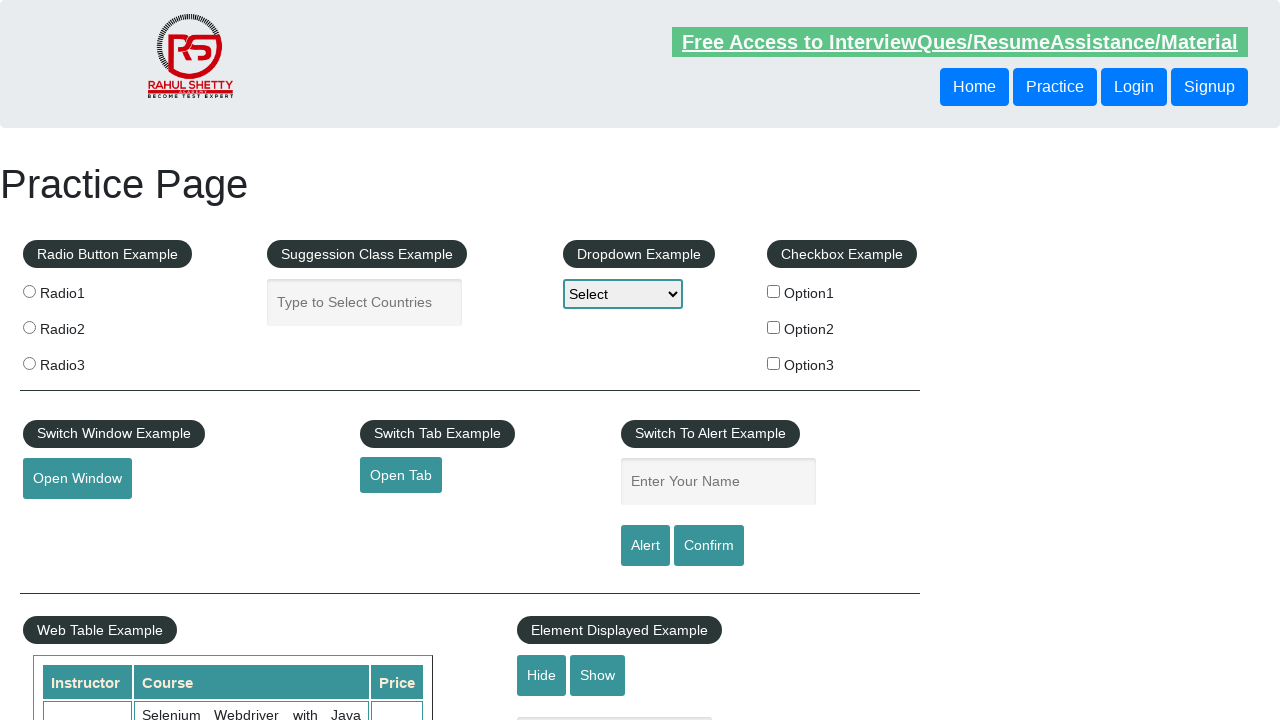